Tests a text-to-speech website by selecting a voice from a dropdown and submitting text to be converted to speech

Starting URL: https://ttsmp3.com/text-to-speech/British2English/

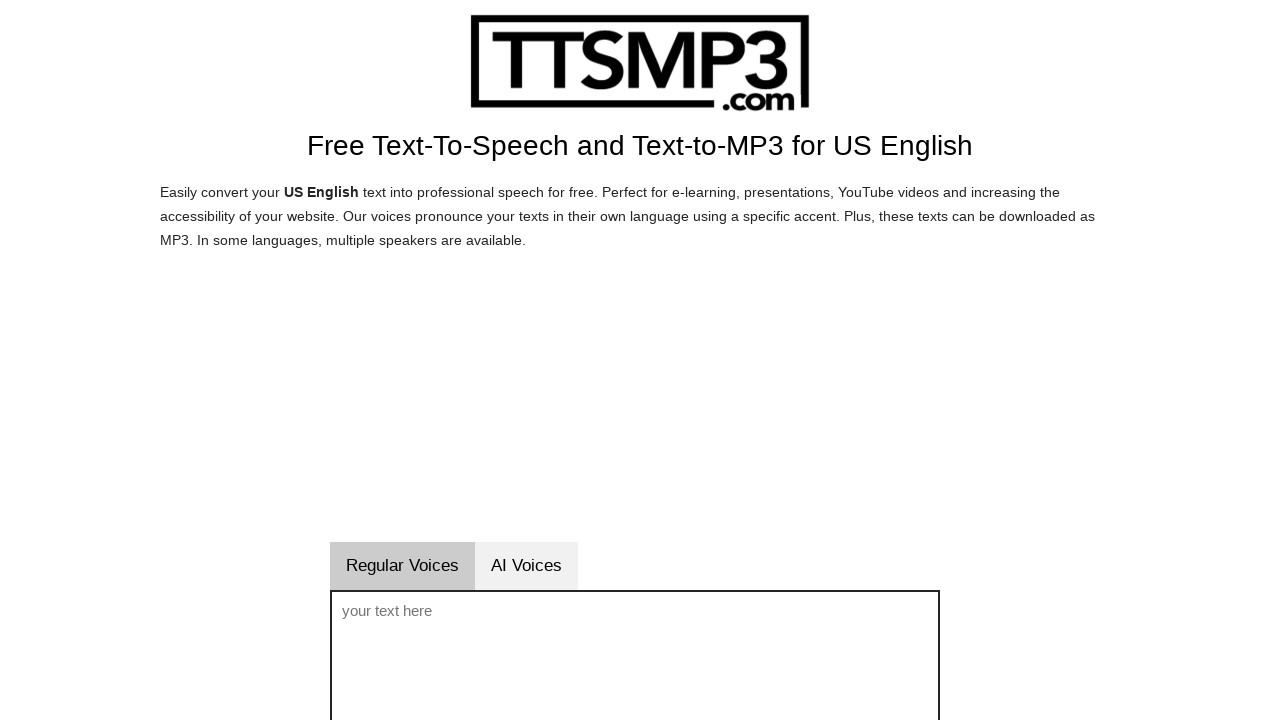

Voice dropdown selector loaded
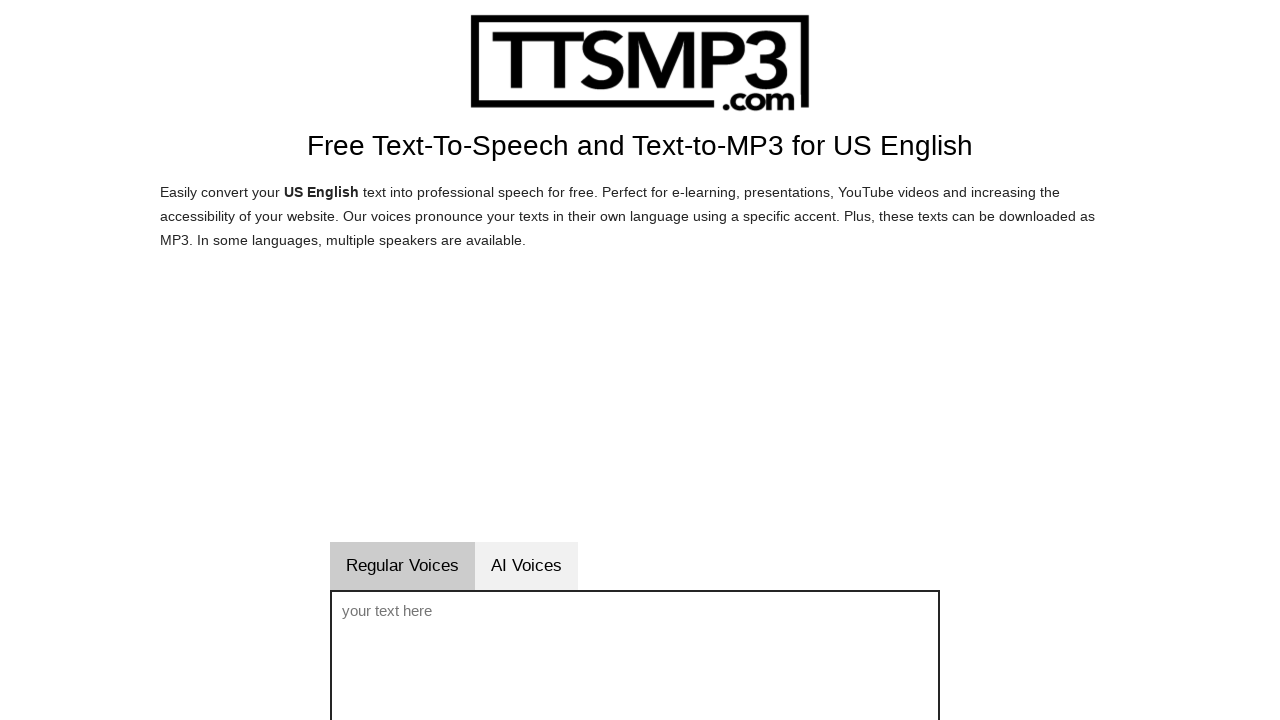

Selected 'British English / Brian' voice from dropdown on #sprachwahl
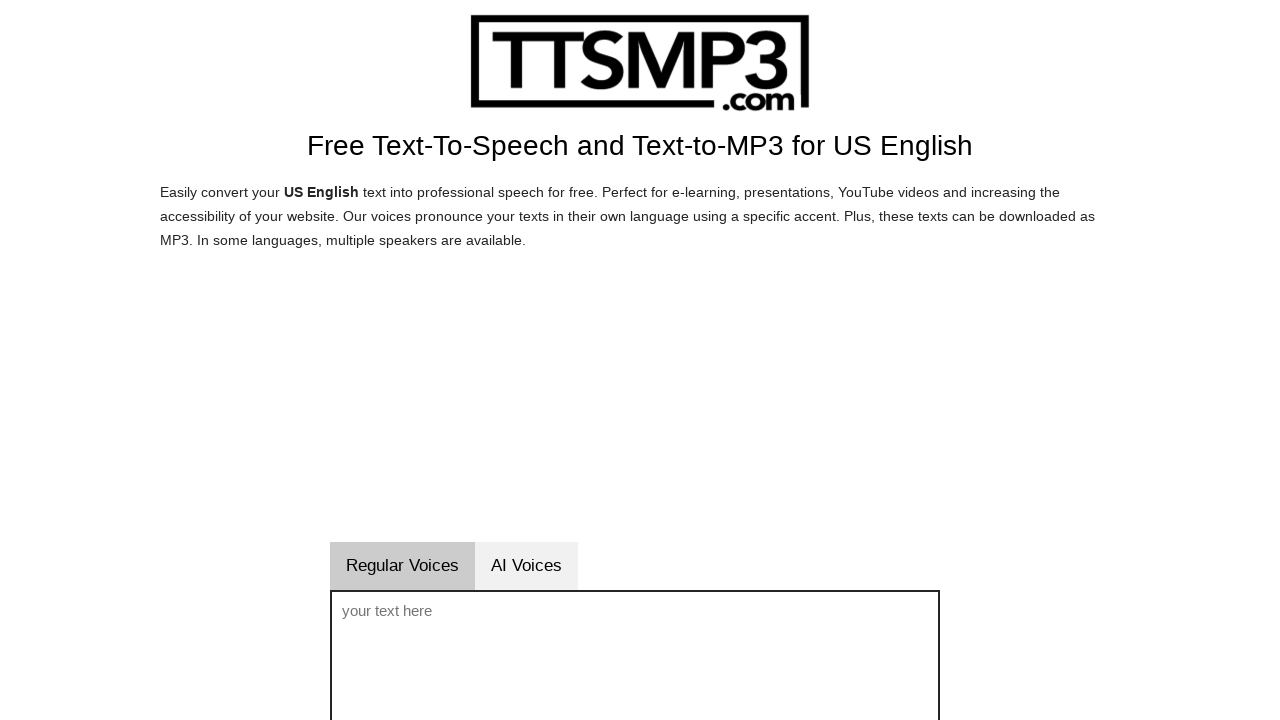

Entered text 'Hello, this is a test of the text to speech system.' in text field on #voicetext
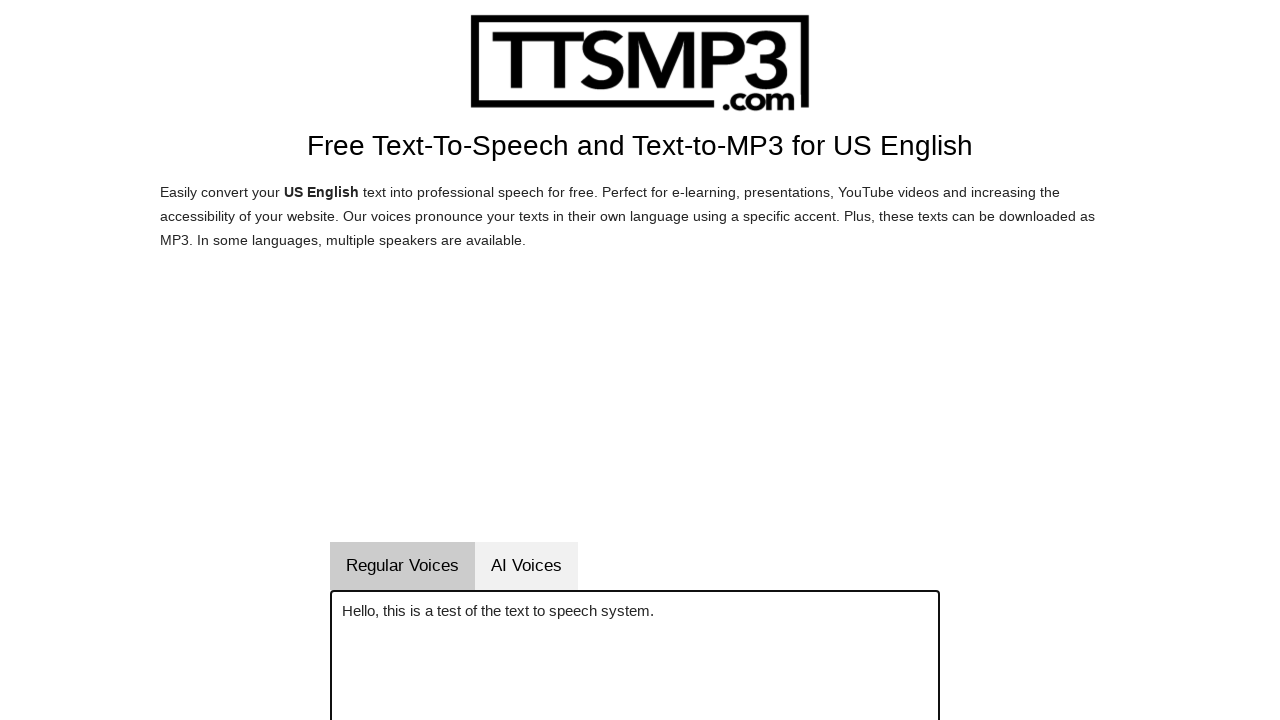

Clicked the speak/play button to convert text to speech at (694, 360) on #vorlesenbutton
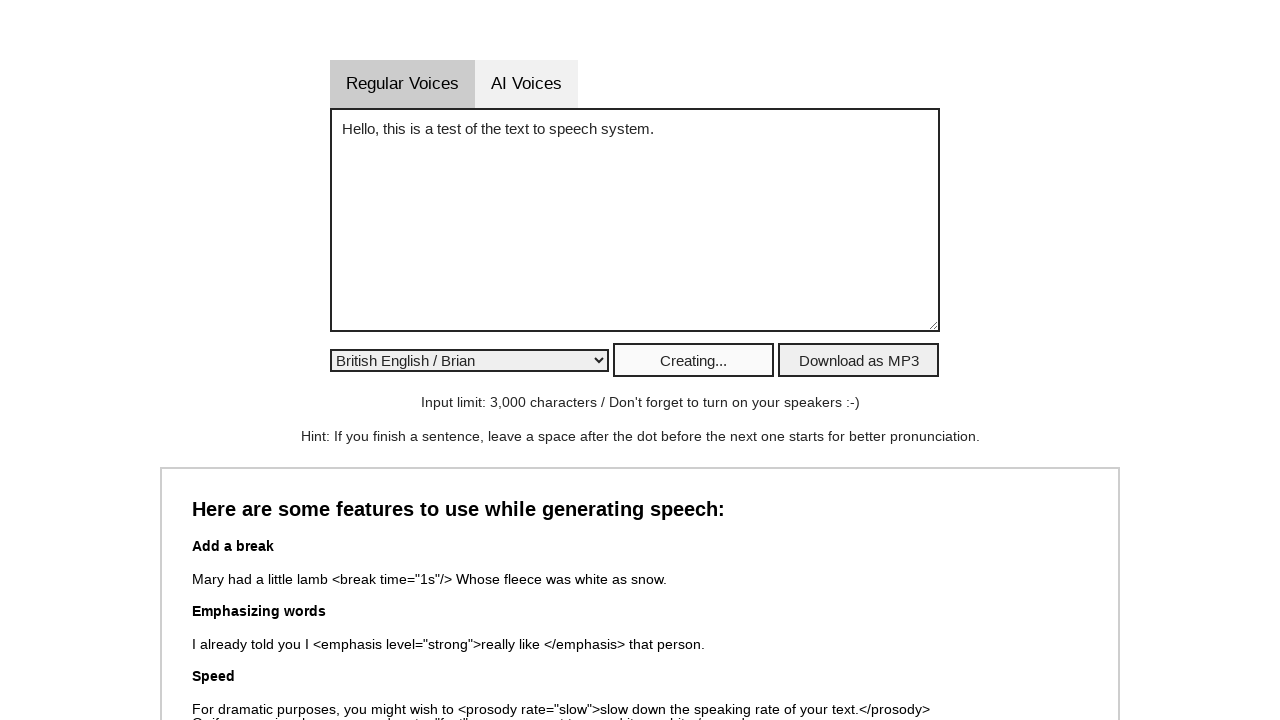

Audio processing completed after 3 second wait
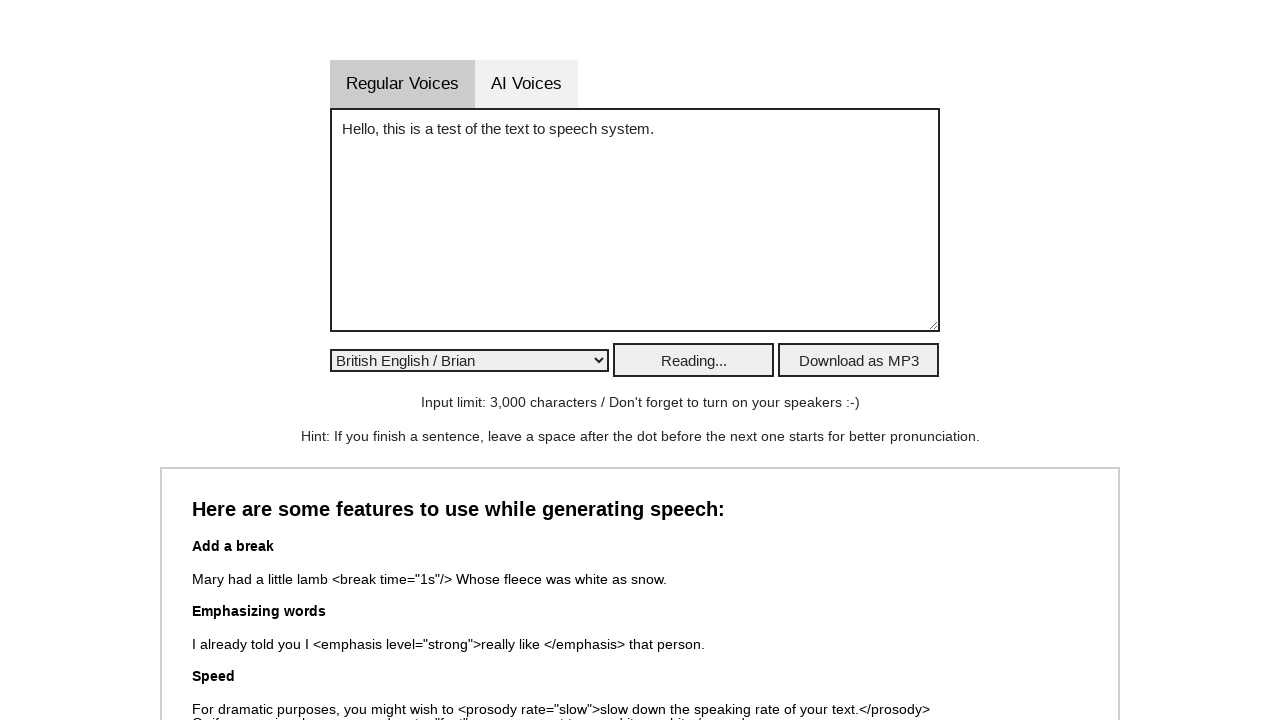

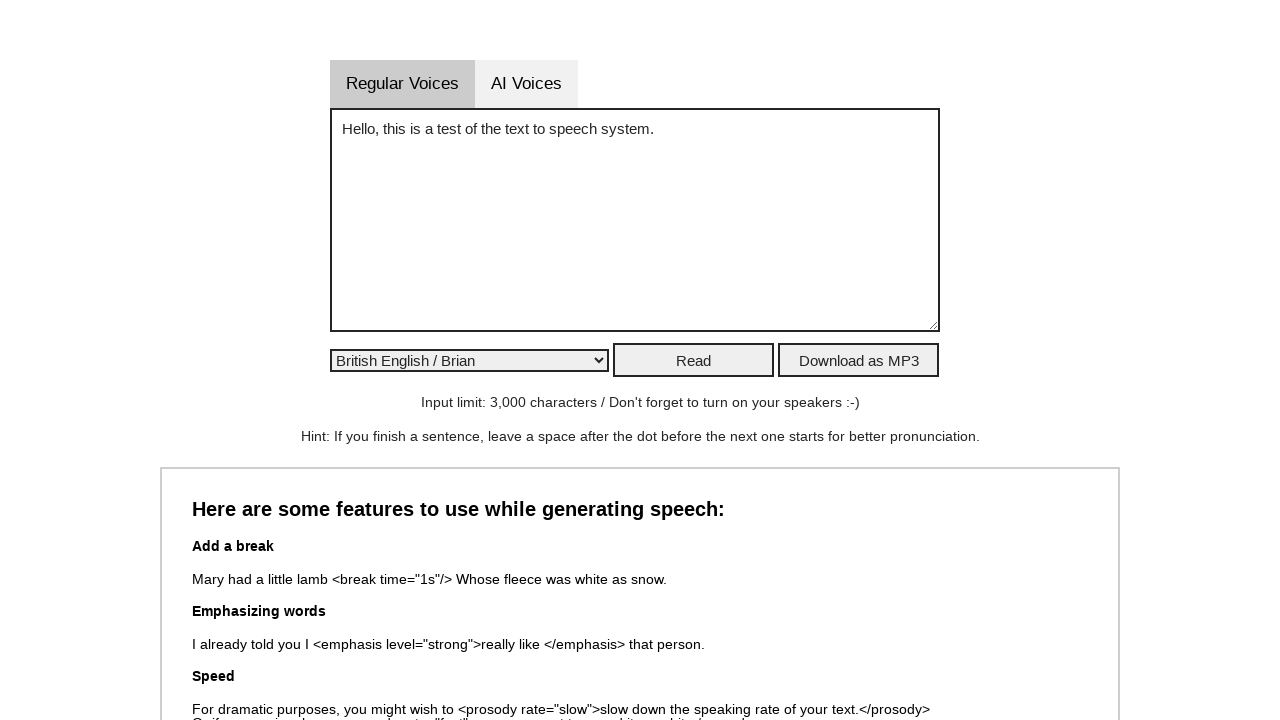